Verifies that the page title matches the expected title

Starting URL: https://opensource-demo.orangehrmlive.com/web/index.php/auth/login

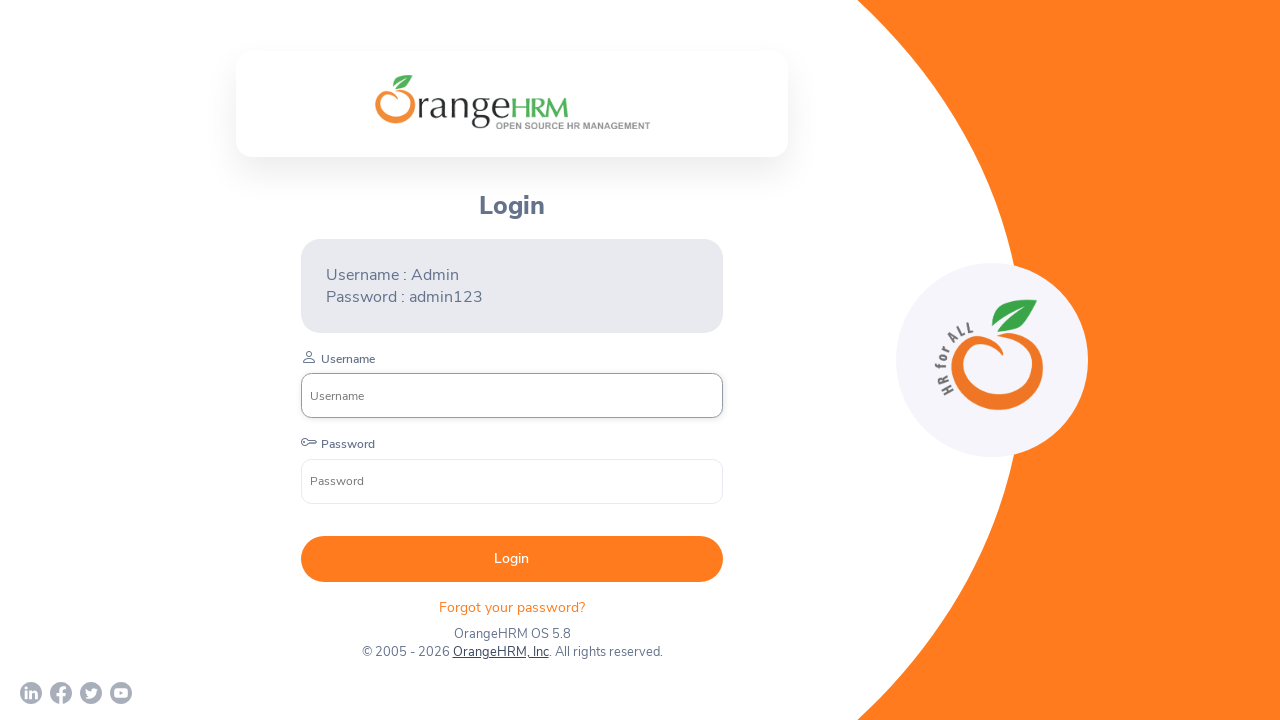

Retrieved page title
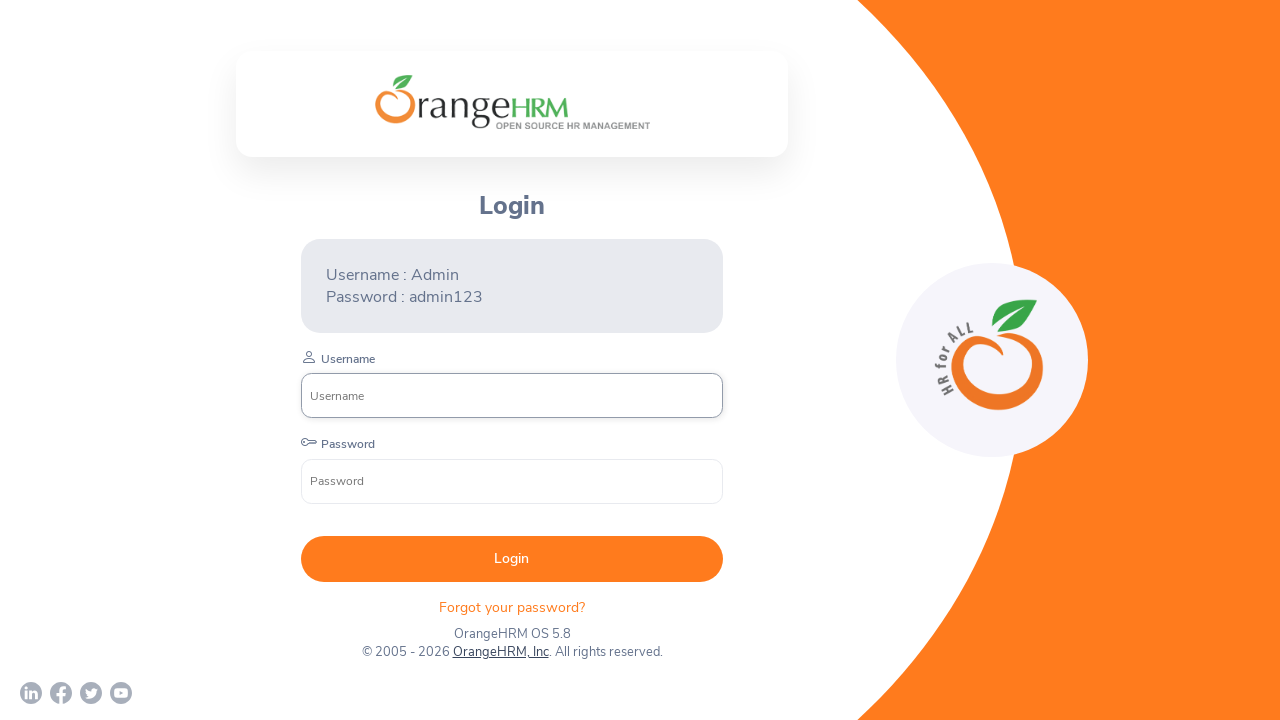

Verified page title matches 'OrangeHRM'
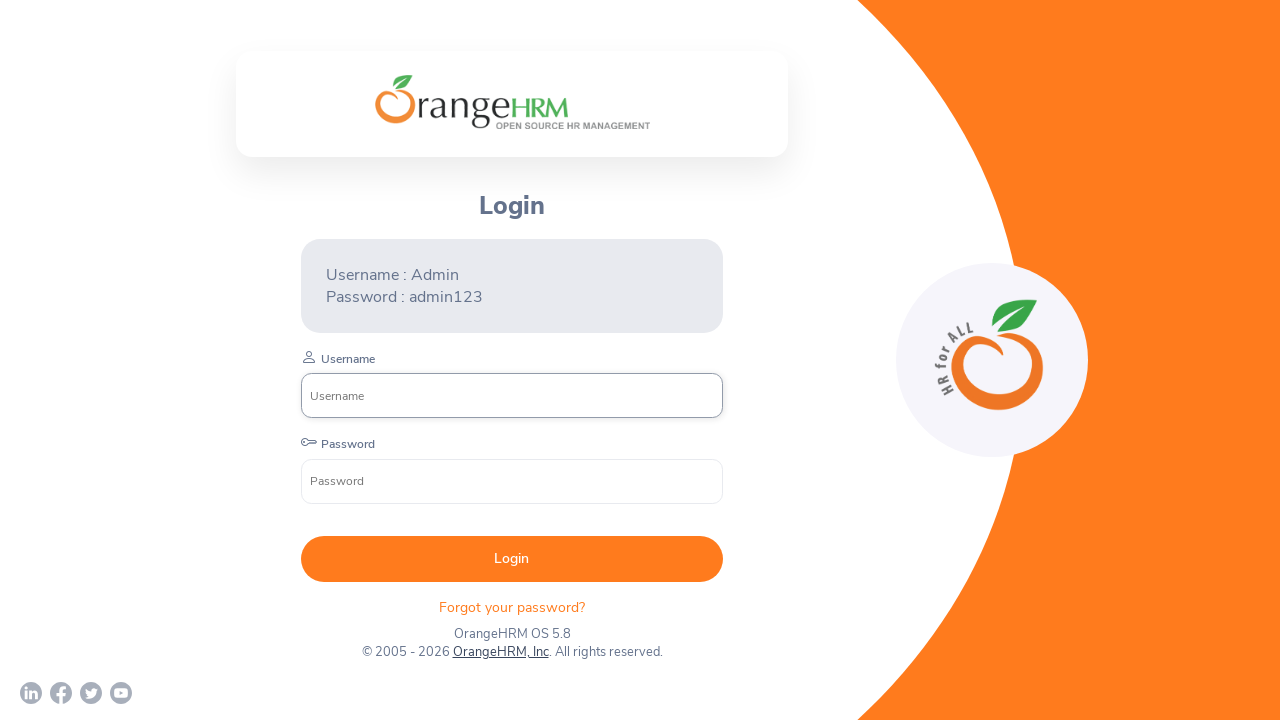

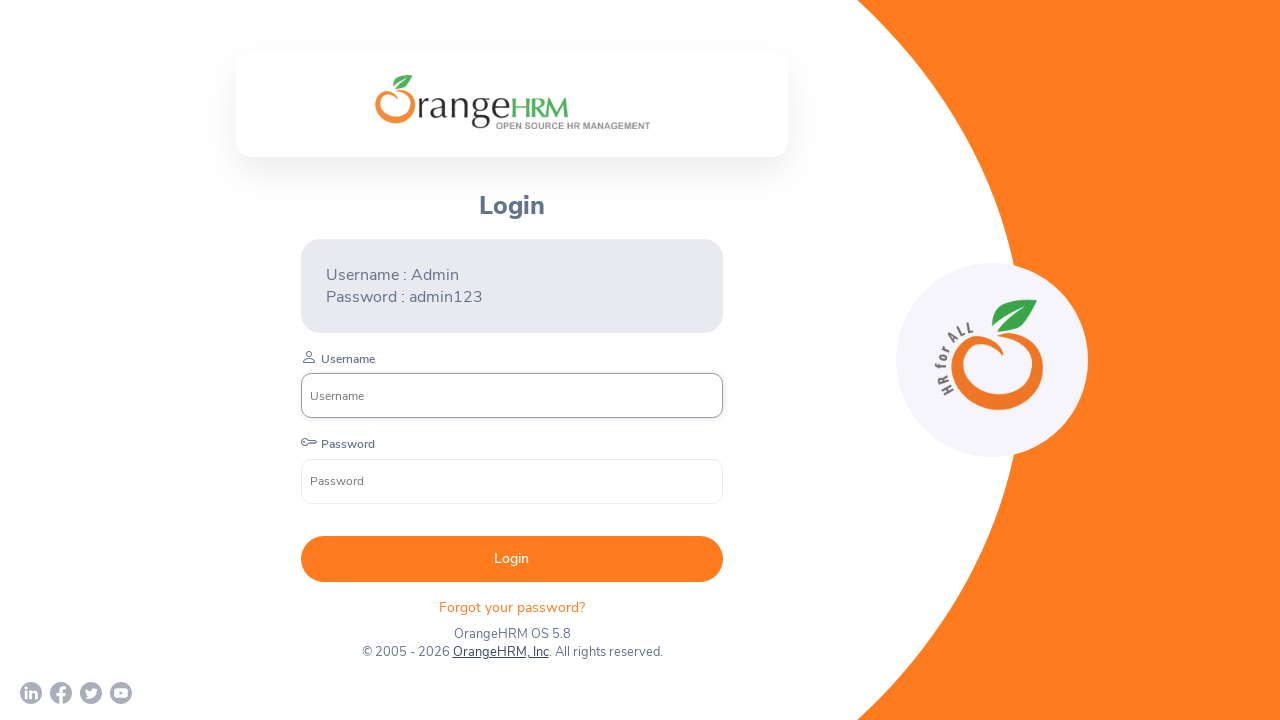